Tests the Add/Remove Elements functionality by clicking the Add Element button to create a Delete button, verifying it appears, then clicking Delete and verifying the button is removed.

Starting URL: http://the-internet.herokuapp.com/add_remove_elements/

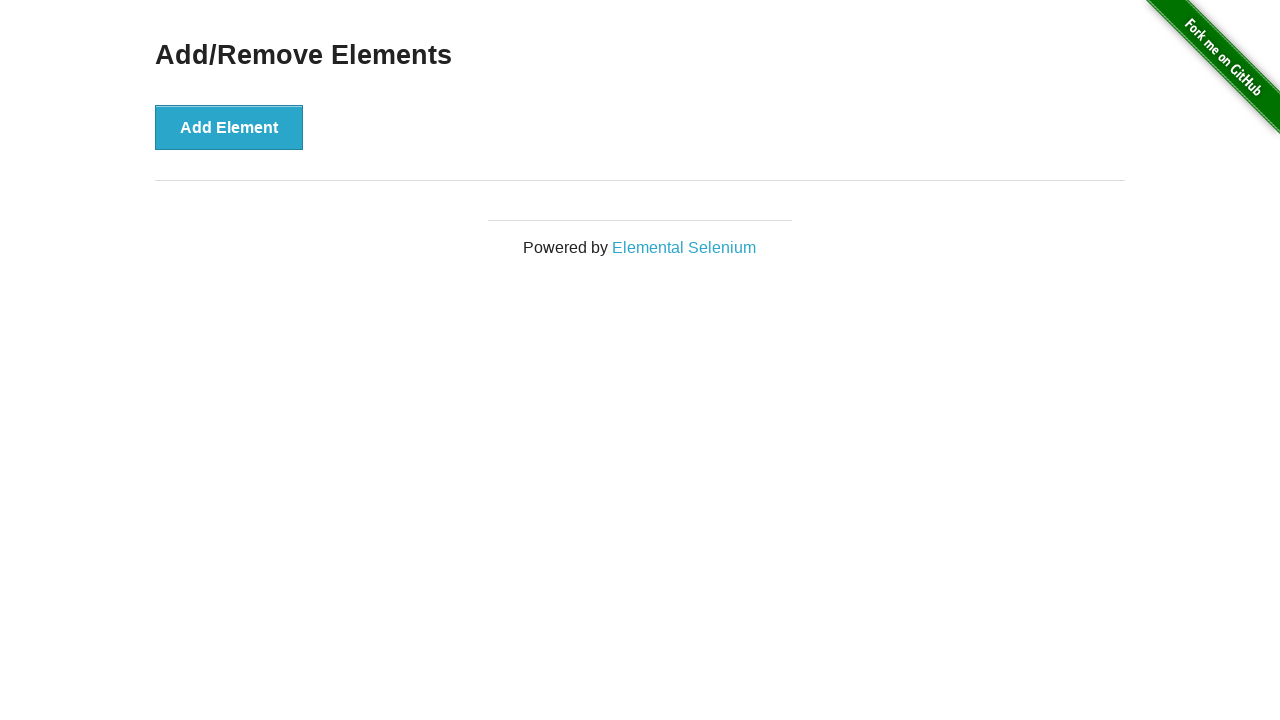

Clicked Add Element button to create a Delete button at (229, 127) on xpath=//button[contains(text(),'Add Element')]
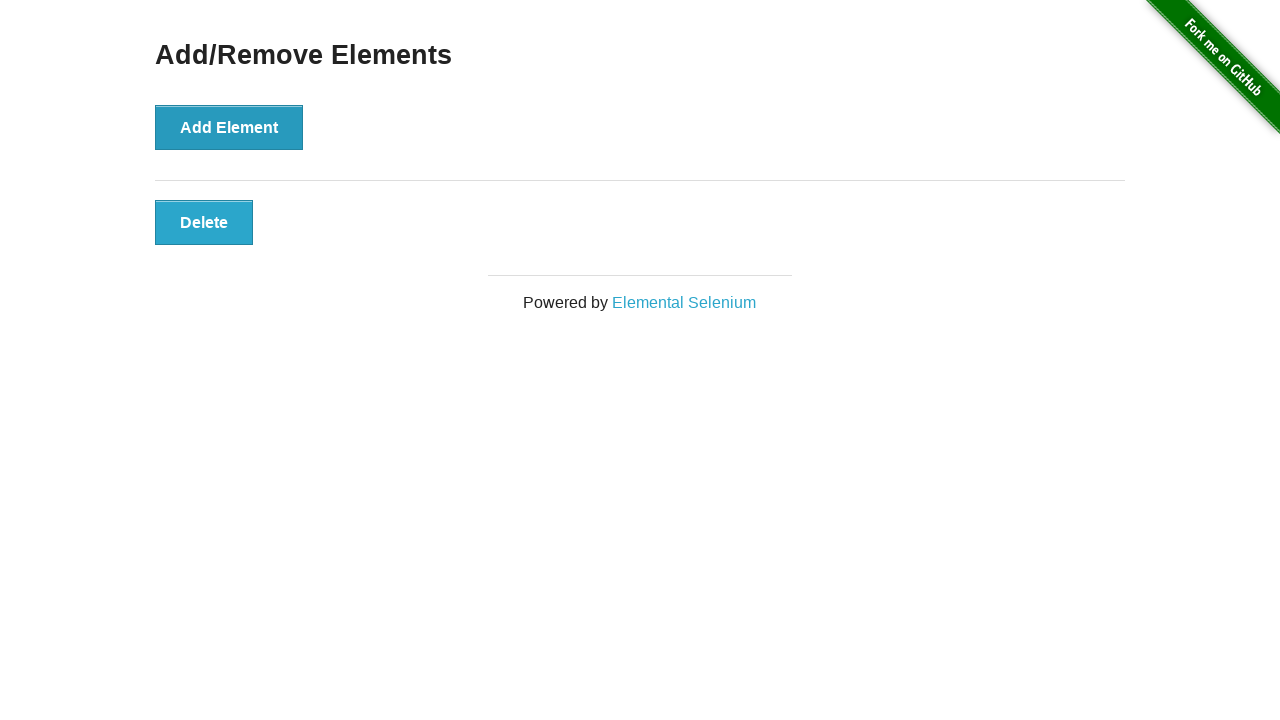

Delete button appeared and is now visible
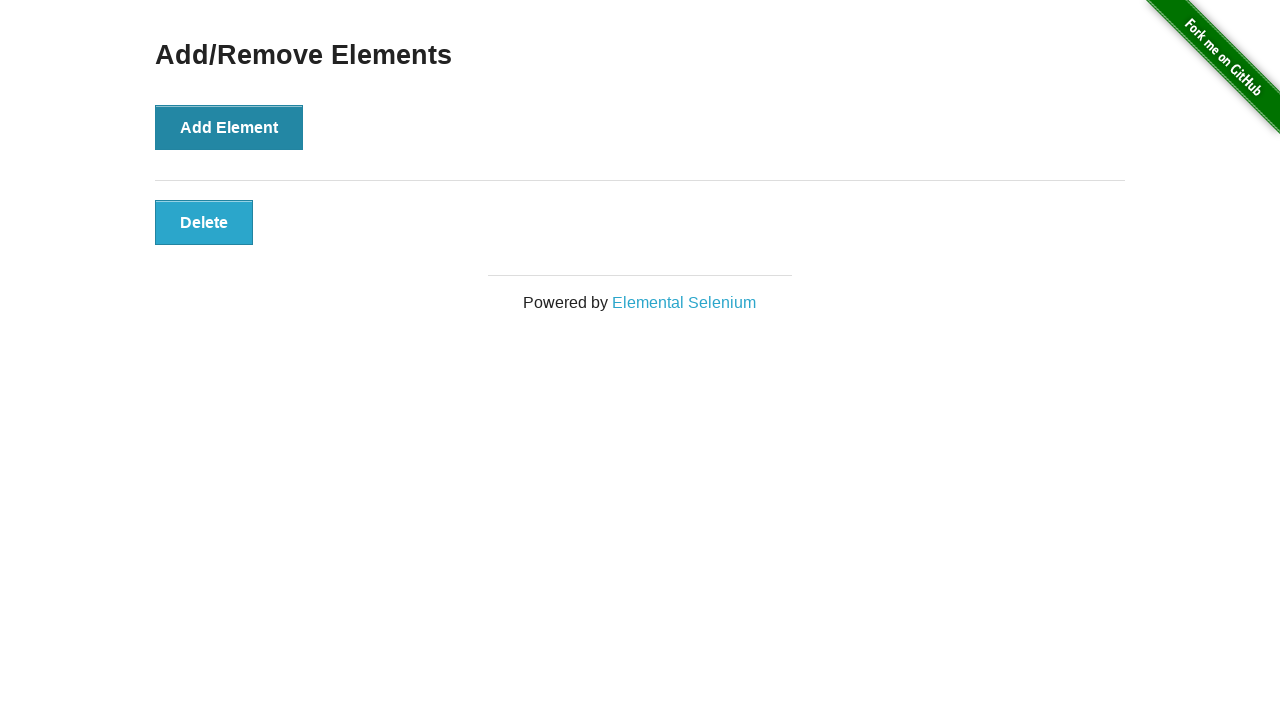

Clicked Delete button to remove the element at (204, 222) on xpath=//button[contains(text(),'Delete')]
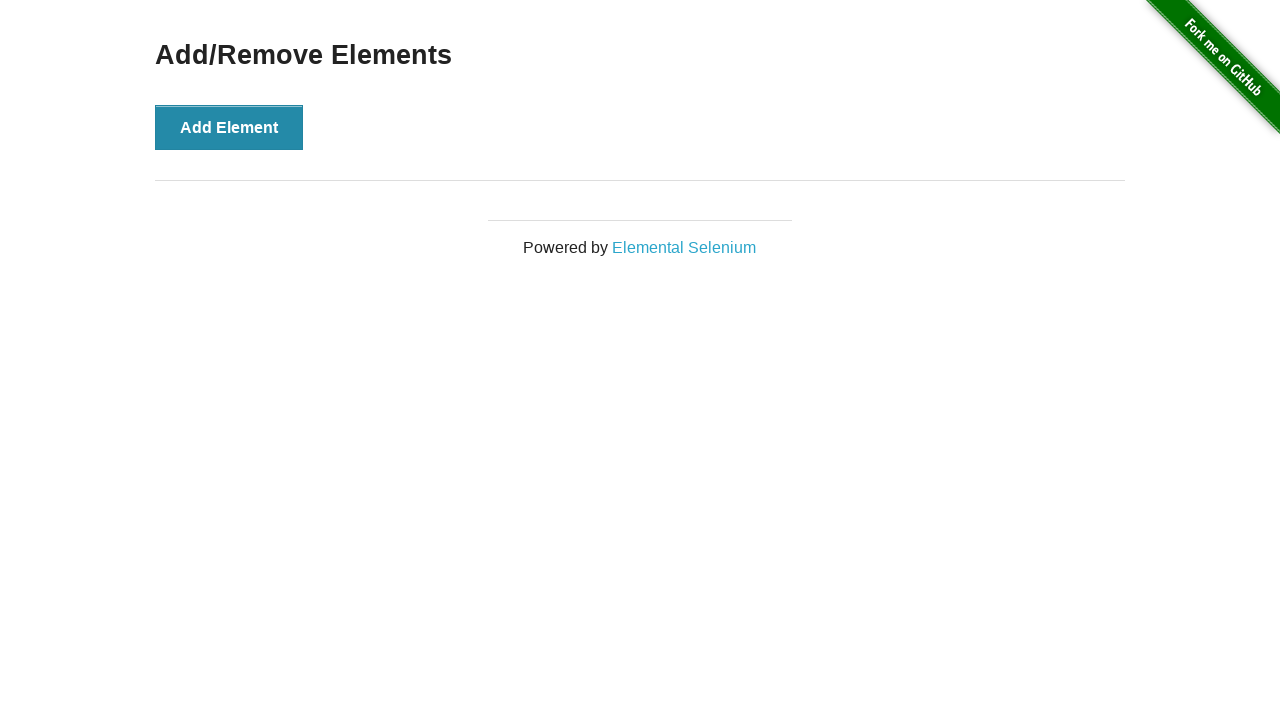

Verified Delete button is removed and no longer visible
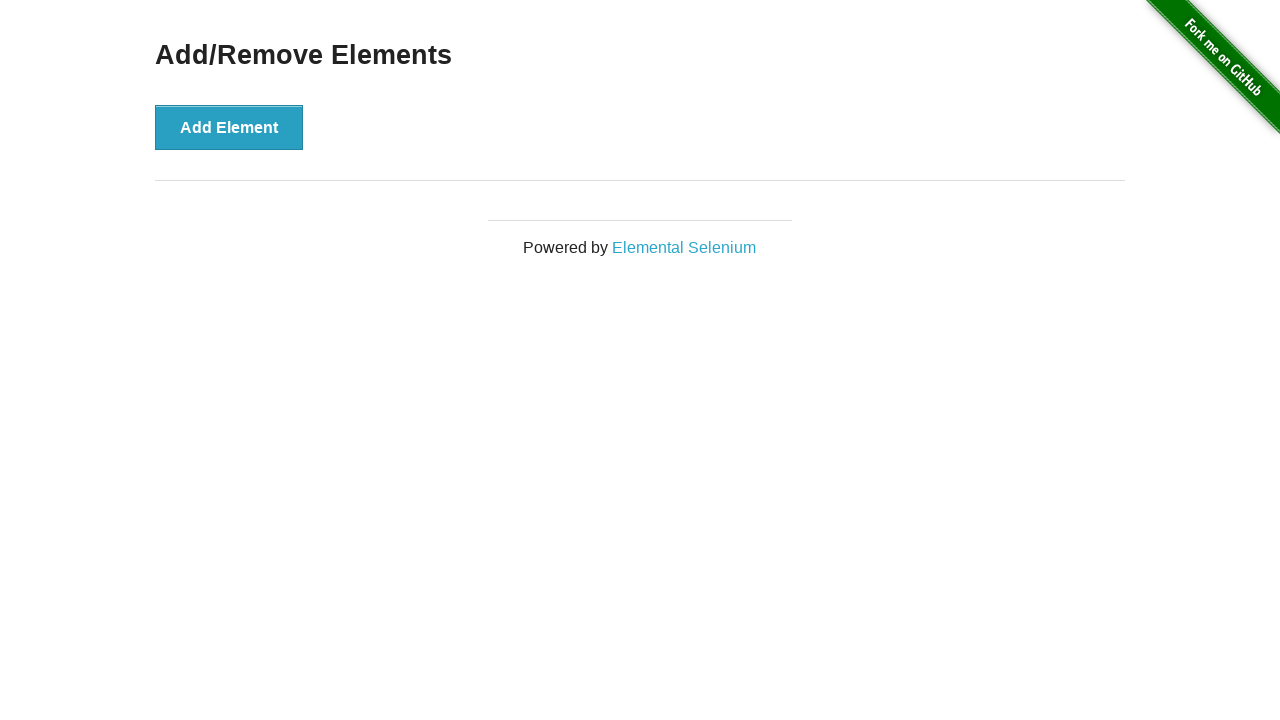

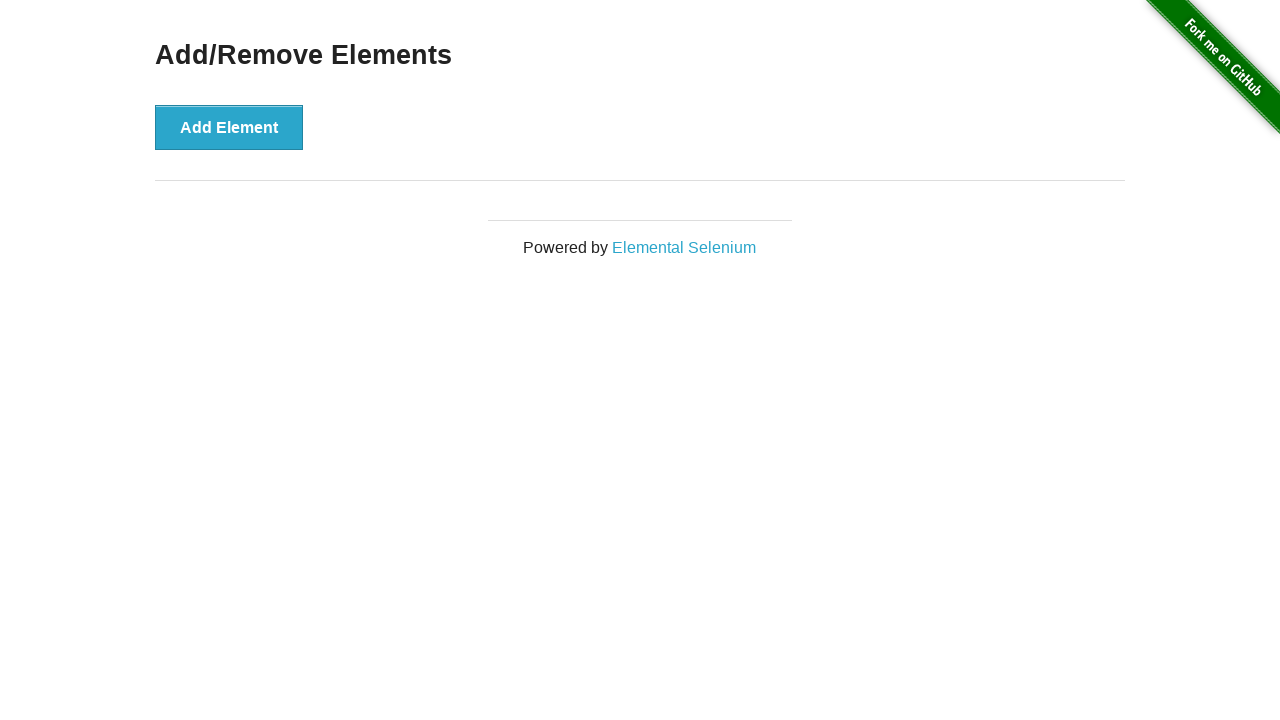